Tests Hacker News search functionality by searching for "selenium" and verifying the term appears in results

Starting URL: https://news.ycombinator.com

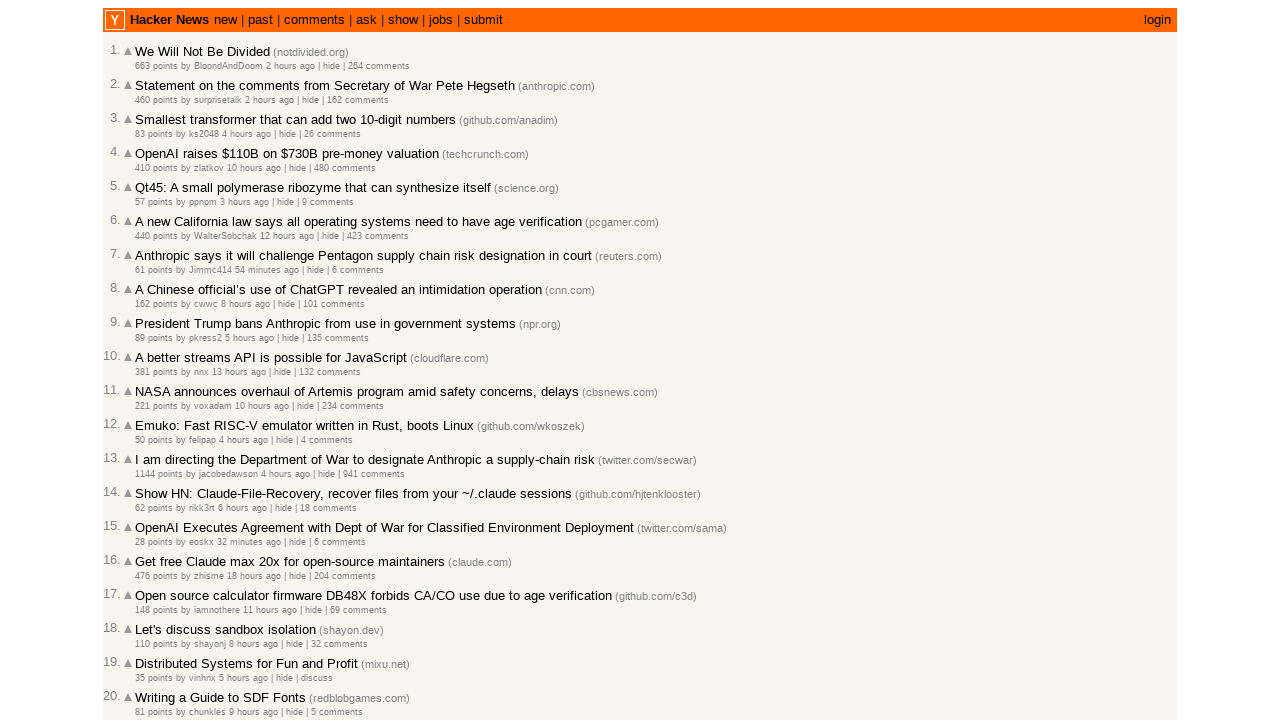

Filled search box with 'selenium' on input[name='q']
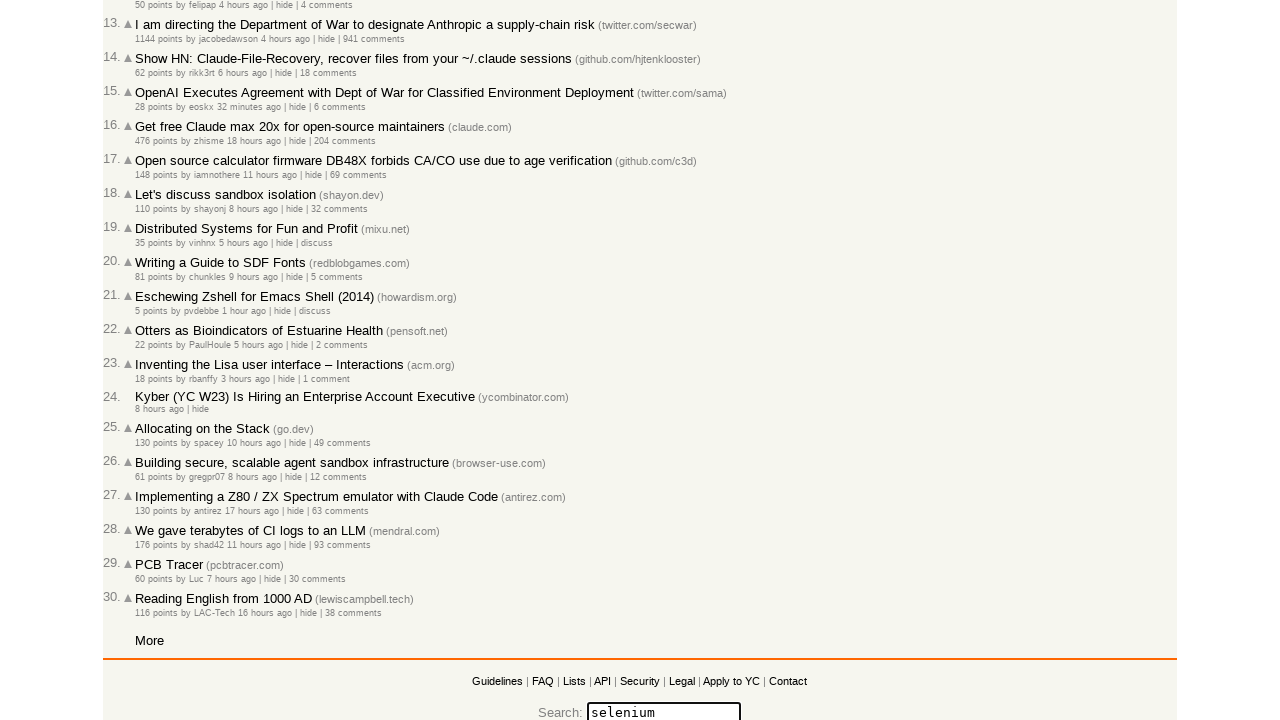

Pressed Enter to submit search query on input[name='q']
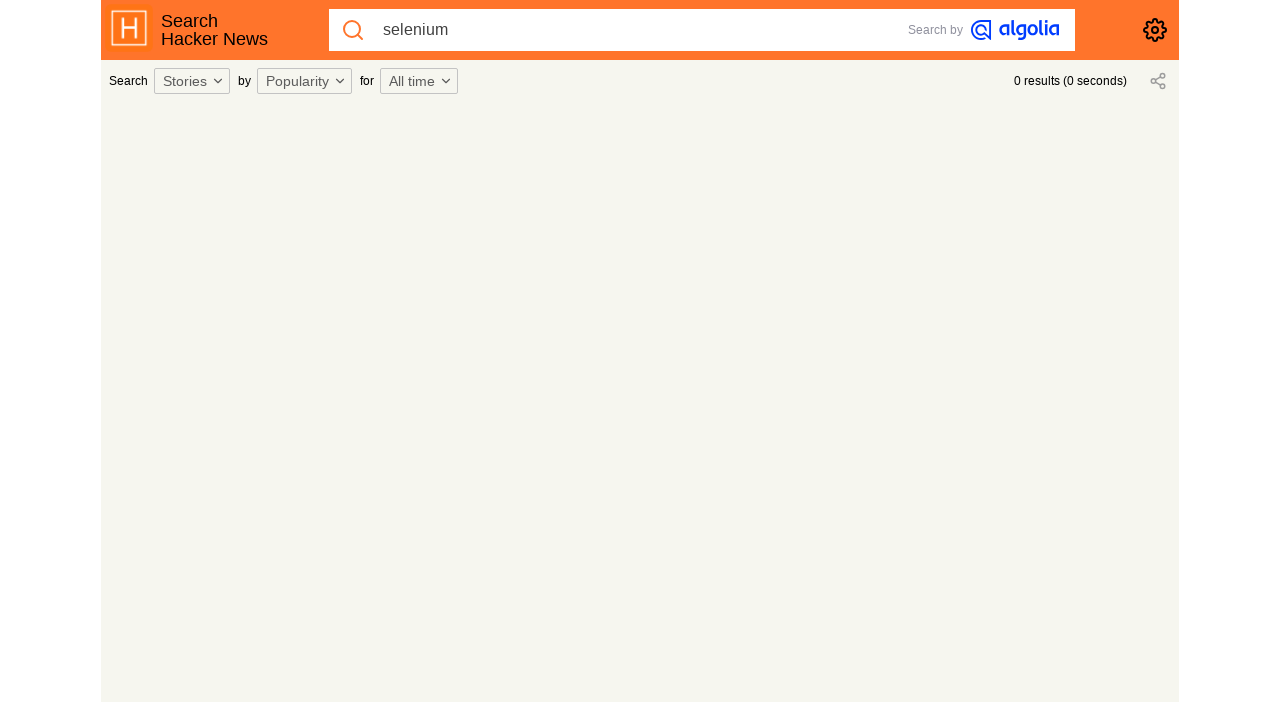

Waited for search results to load (networkidle)
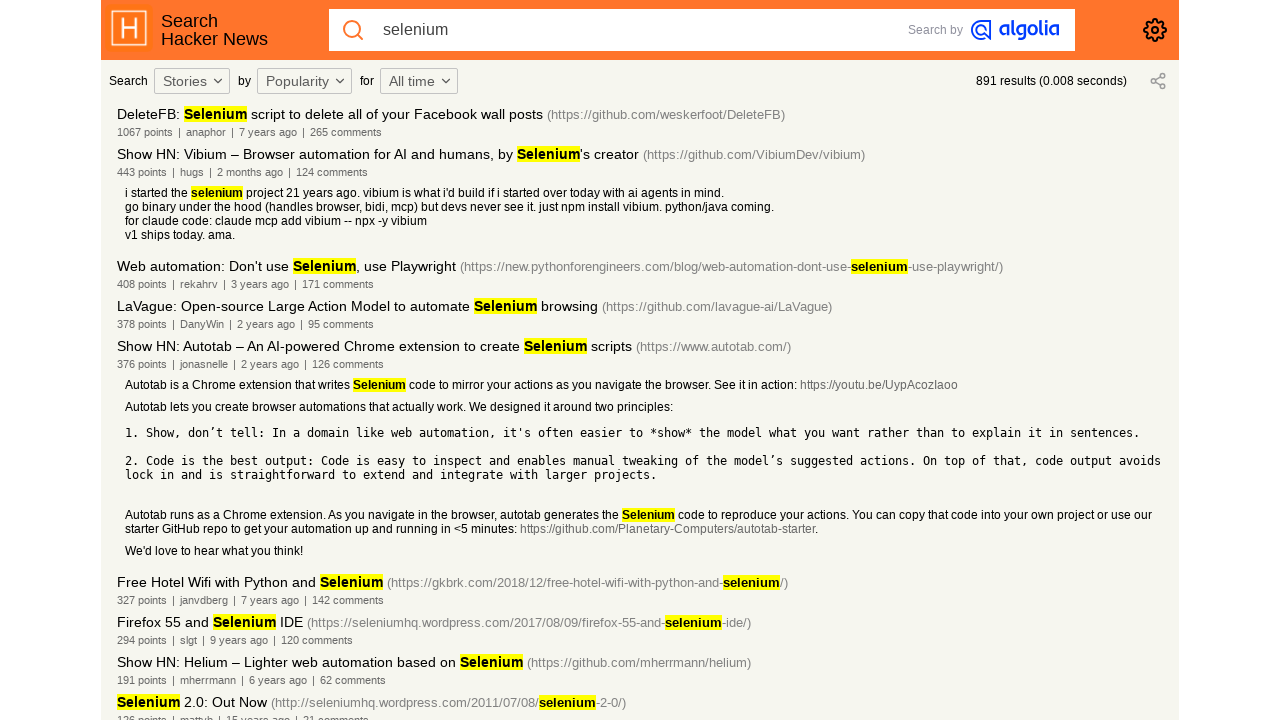

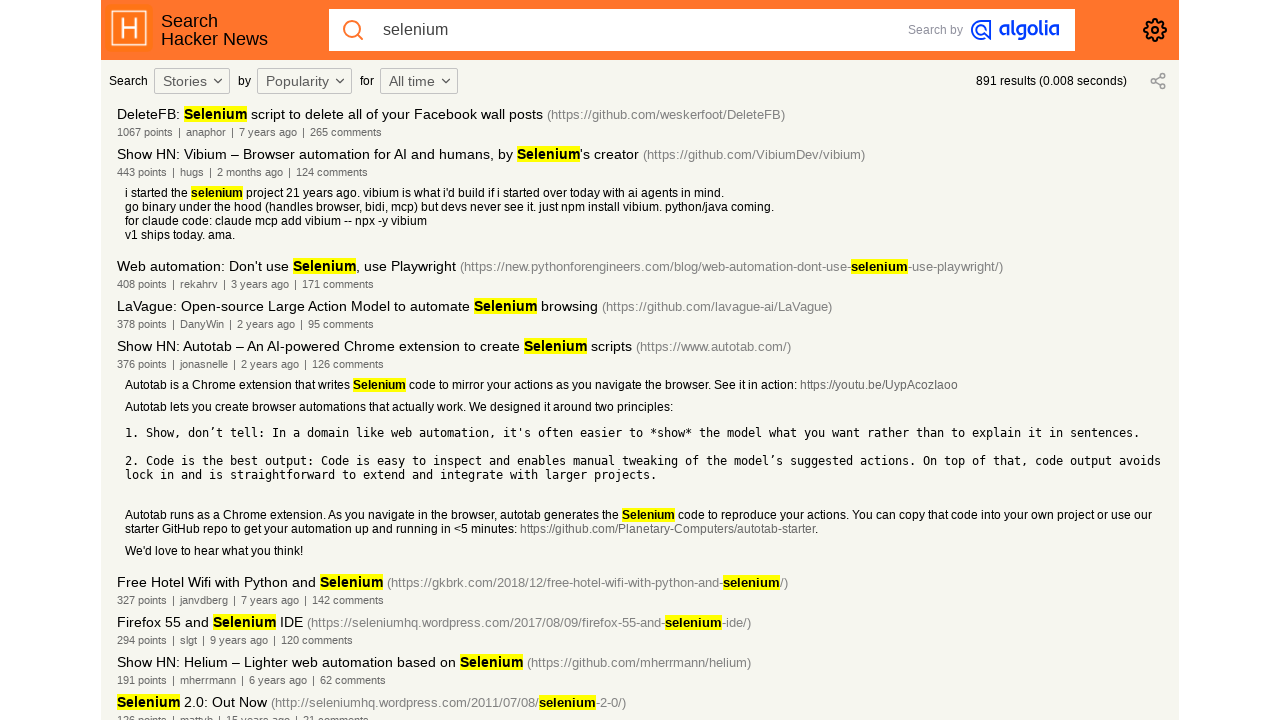